Tests copy-paste keyboard functionality on a registration form by typing a name in the first name field, selecting all and copying it, then pasting it into the last name field.

Starting URL: https://grotechminds.com/registration/

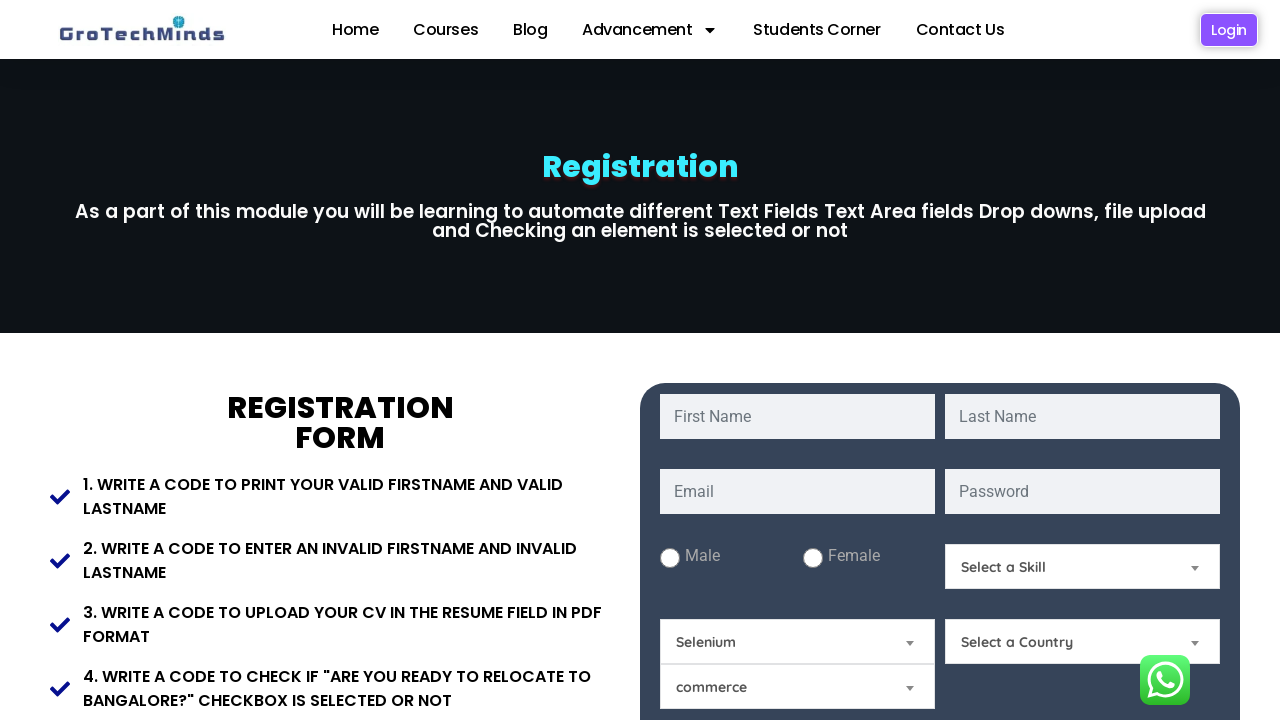

Filled first name field with 'Bhavna' on input[name='fname']
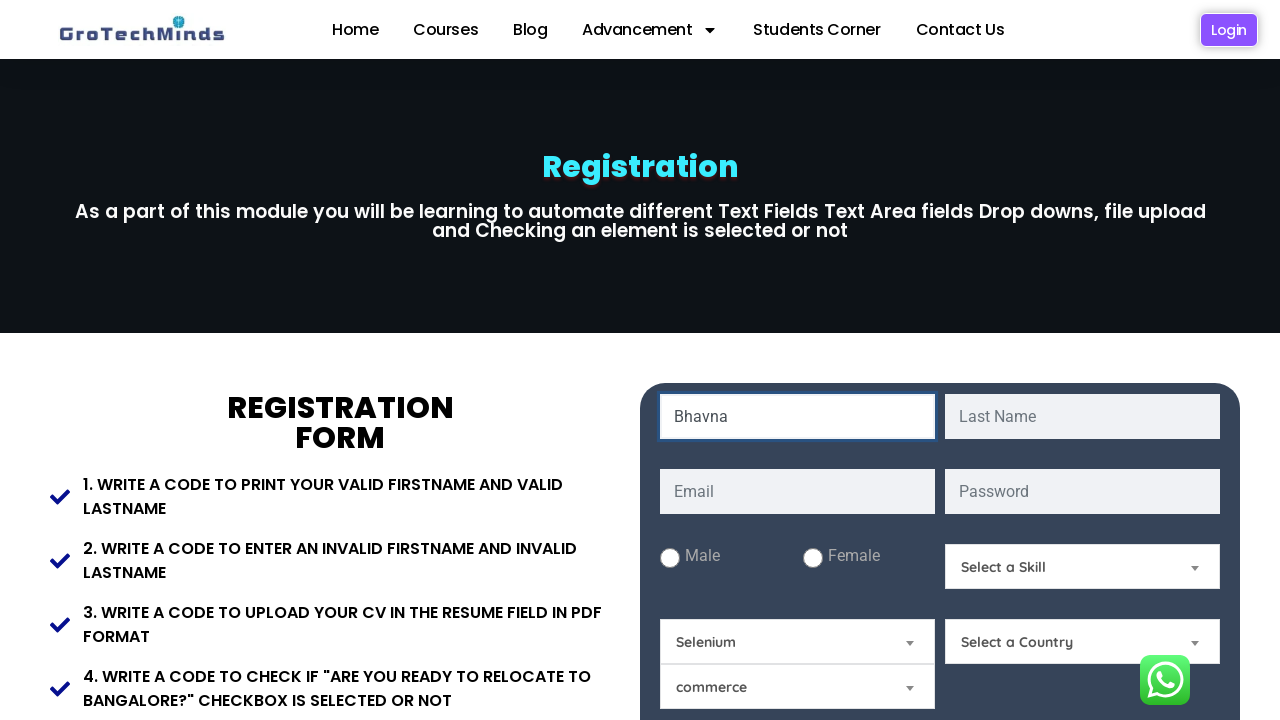

Selected all text in first name field using Ctrl+A on input[name='fname']
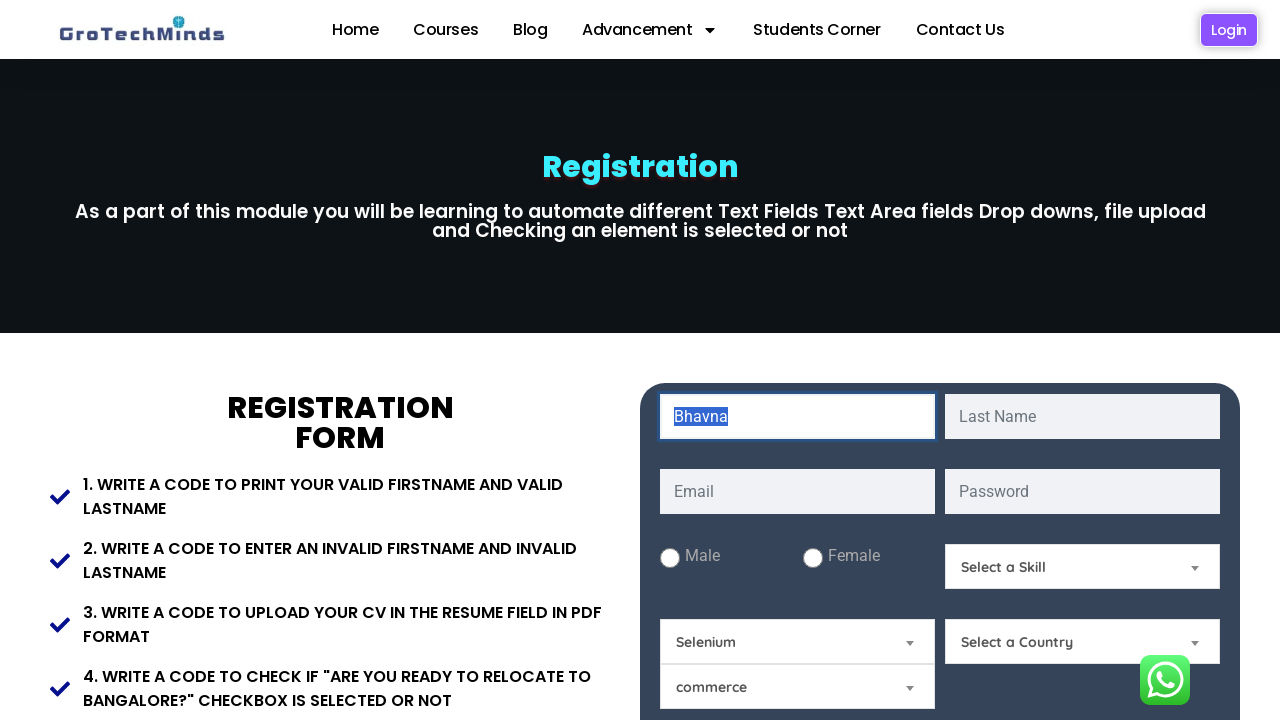

Copied selected text from first name field using Ctrl+C on input[name='fname']
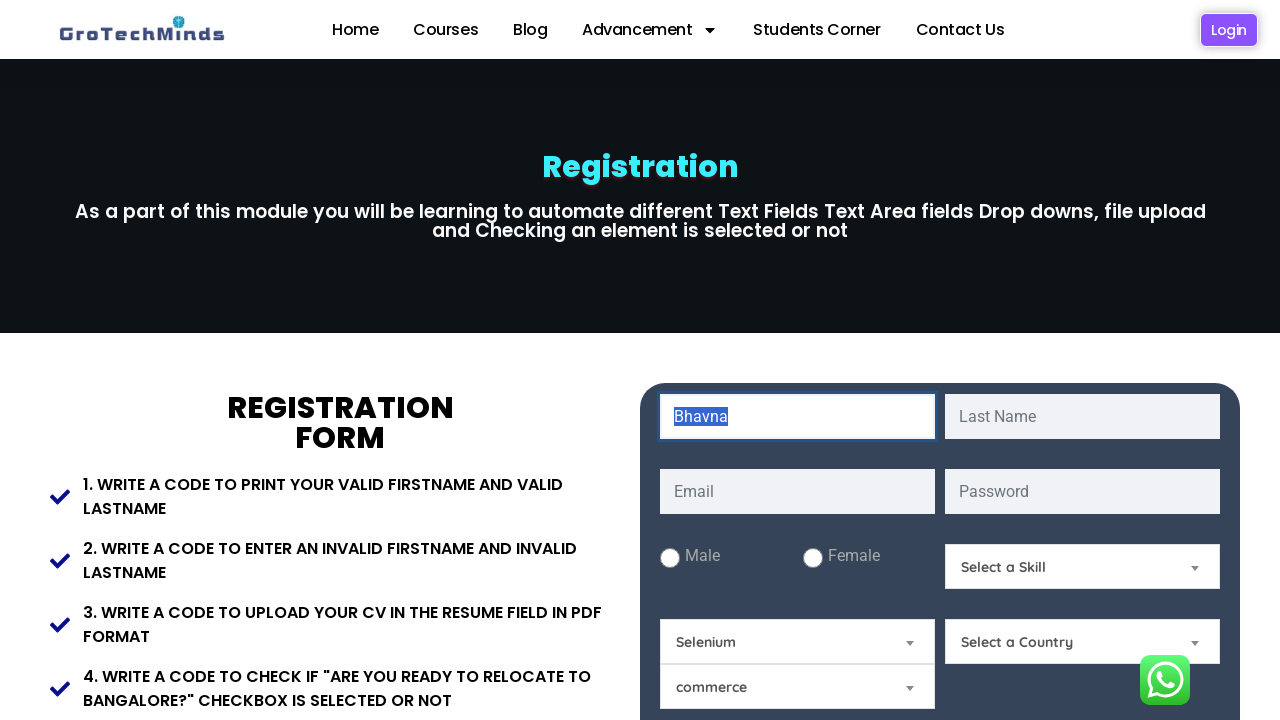

Clicked on last name field to focus it at (1082, 416) on input[name='lname']
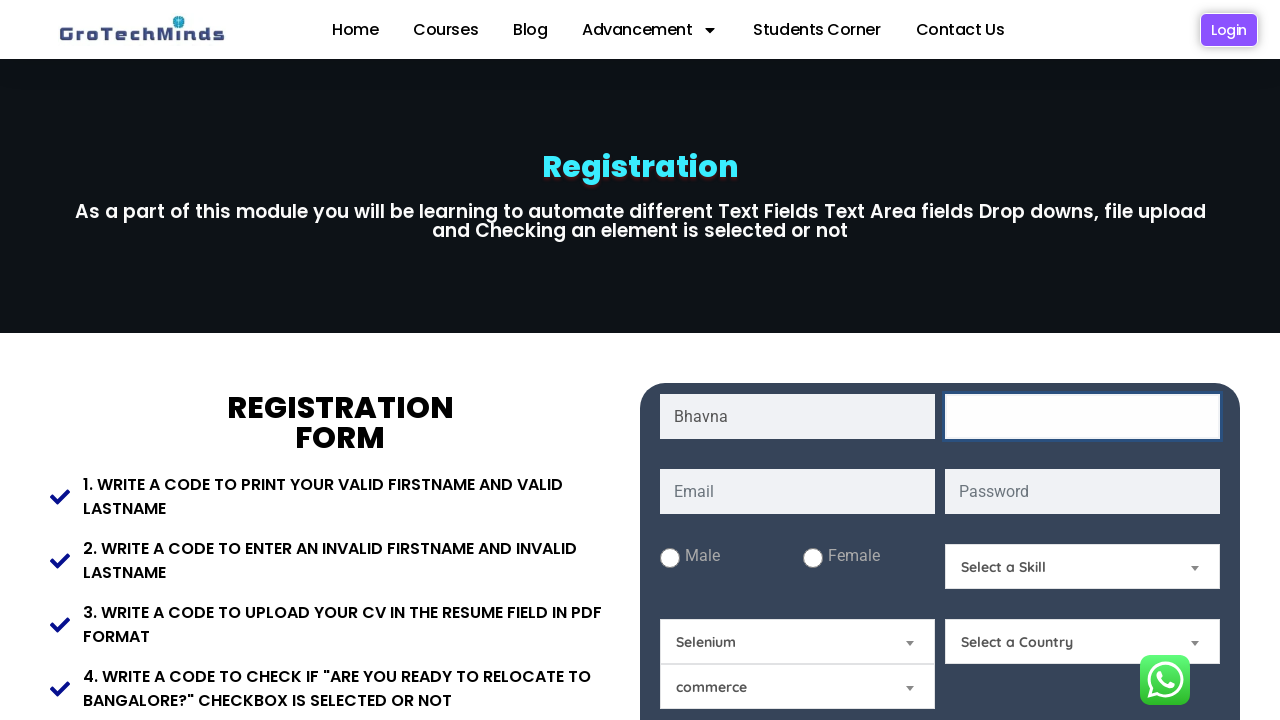

Pasted copied text into last name field using Ctrl+V on input[name='lname']
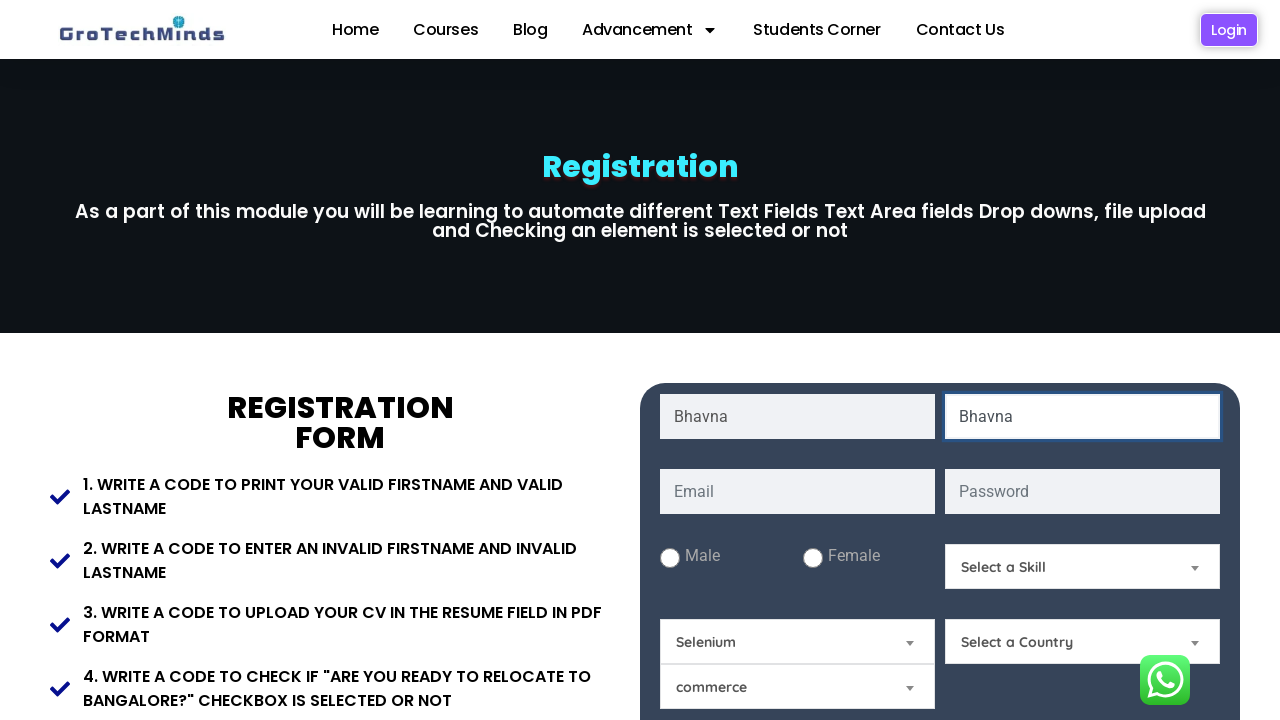

Waited 1 second to observe the paste result
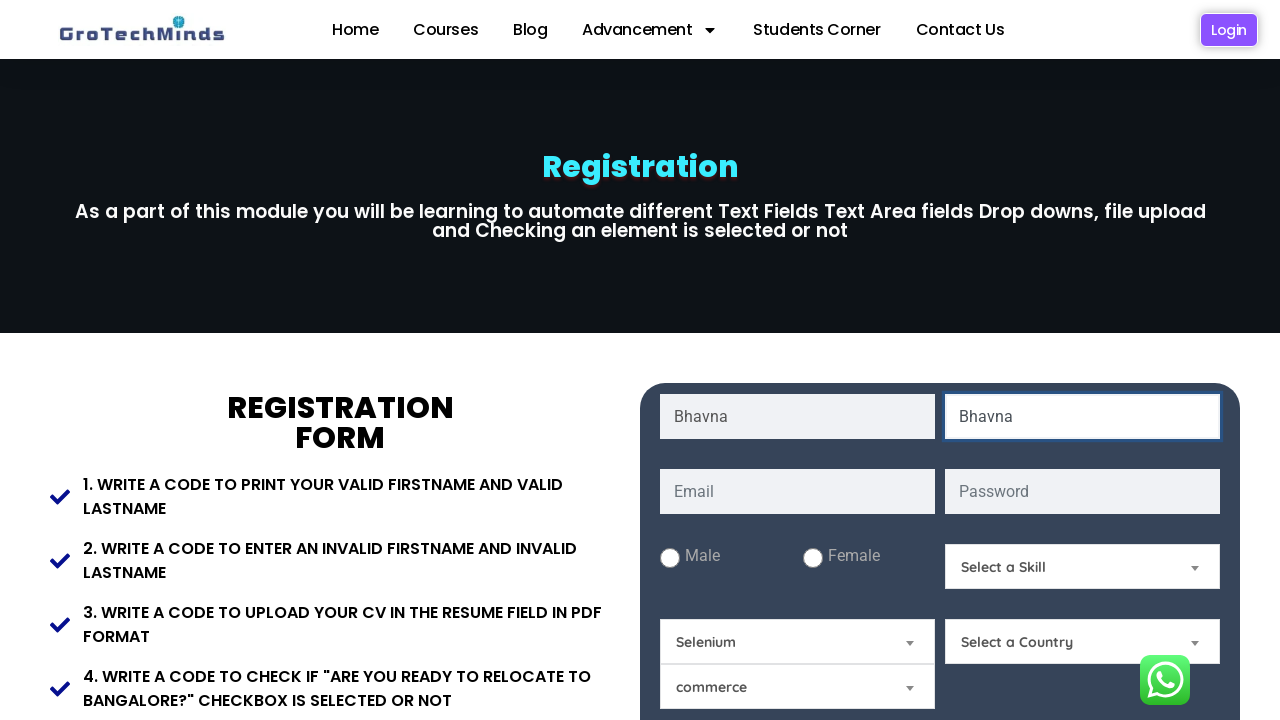

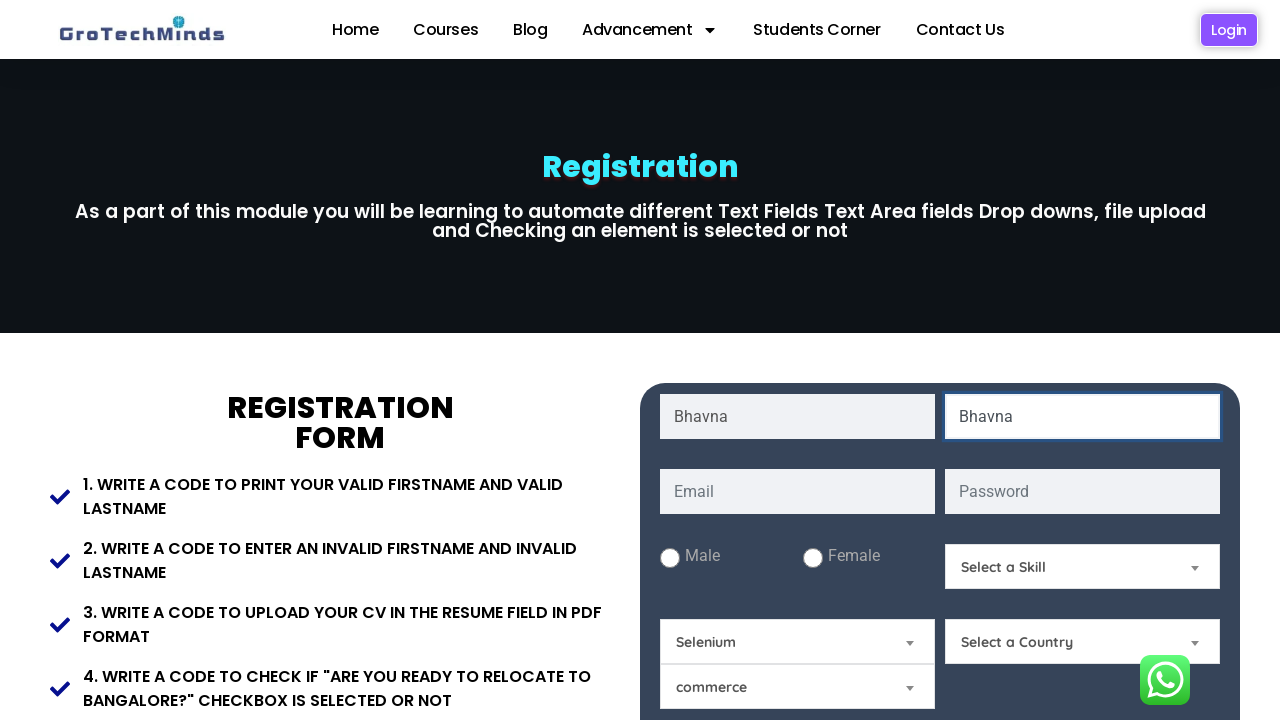